Tests dynamic controls by clicking the Remove button, verifying the "It's gone!" message appears, then clicking Add button and verifying "It's back!" message appears.

Starting URL: https://the-internet.herokuapp.com/dynamic_controls

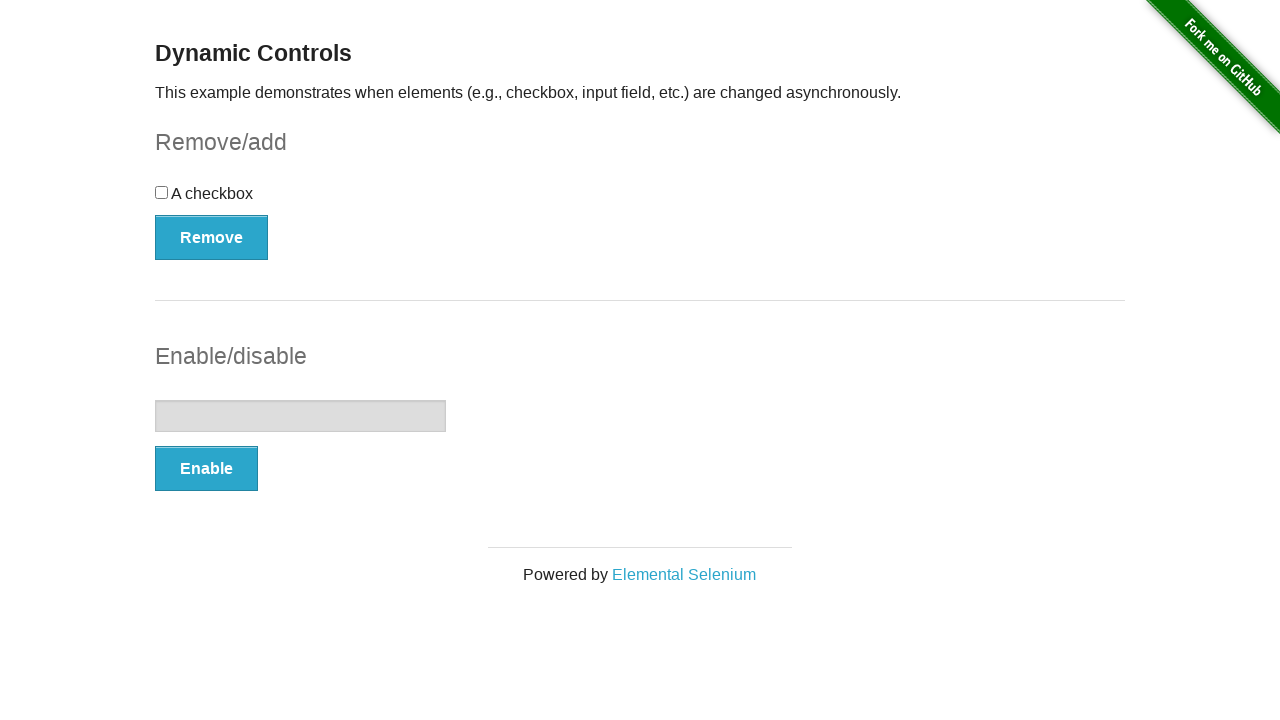

Clicked the Remove button to delete the dynamic control at (212, 237) on xpath=(//button[@autocomplete='off'])[1]
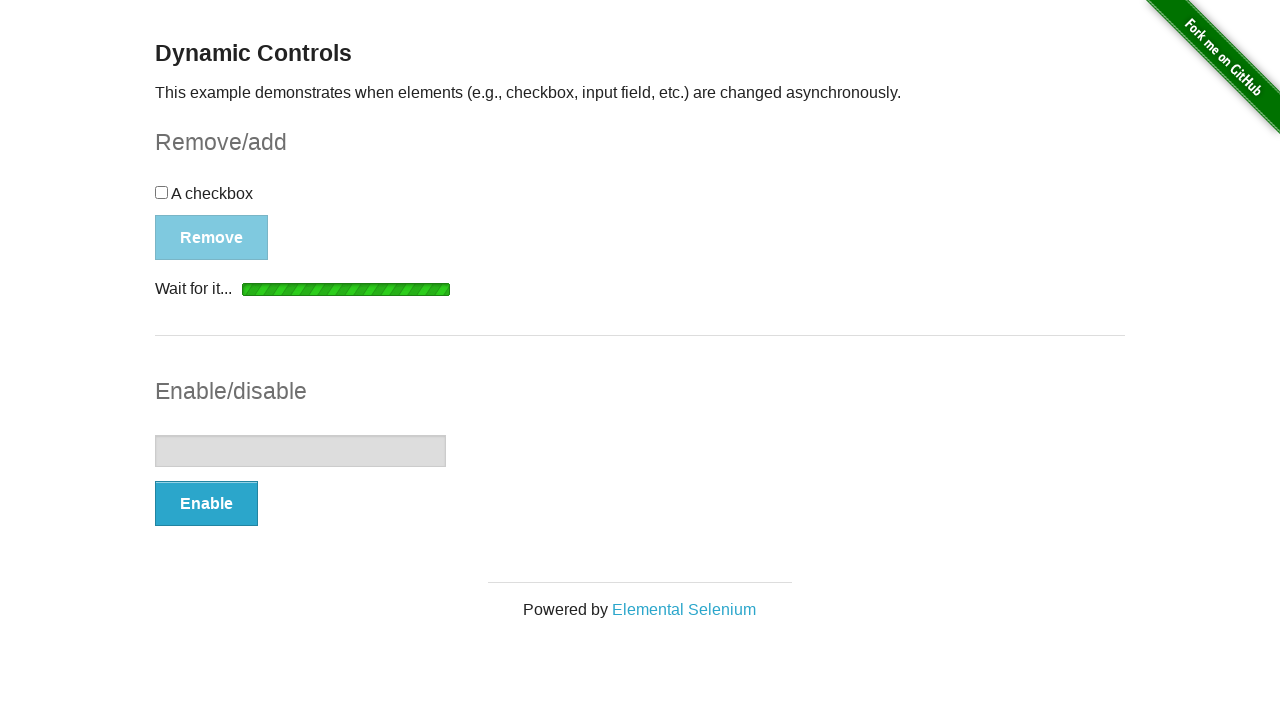

Waited for and located the 'It's gone!' message element
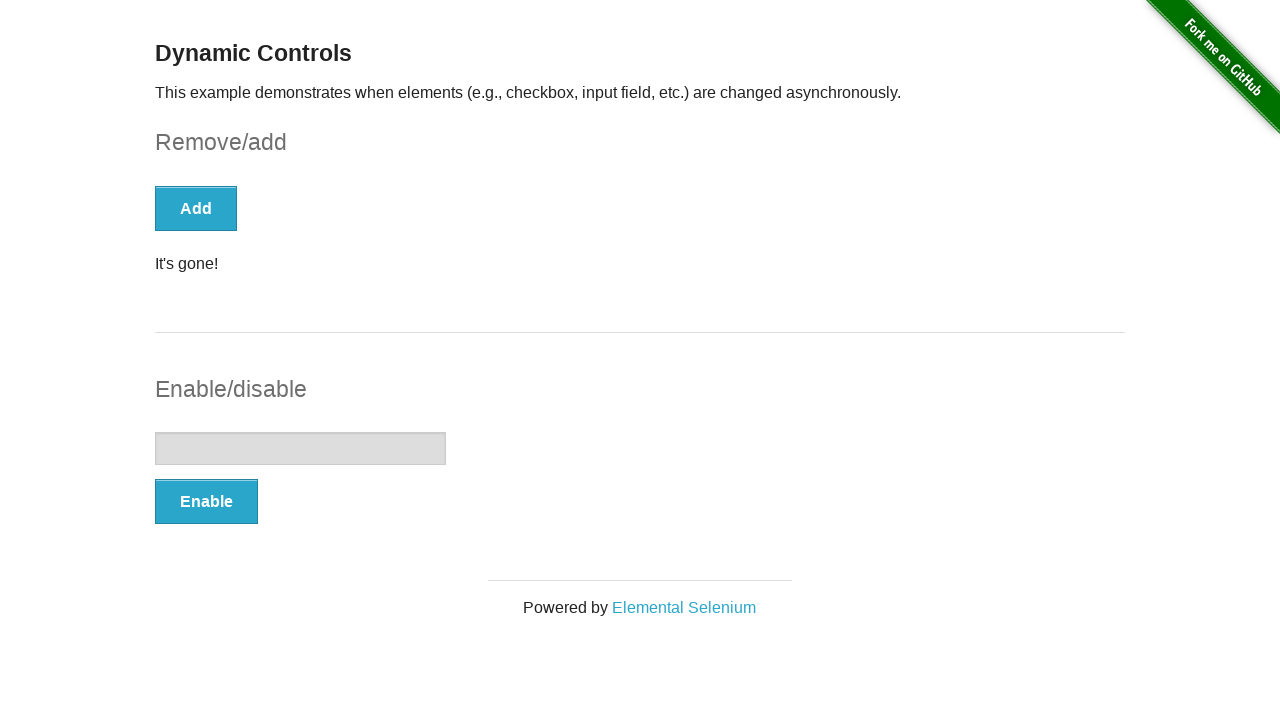

Verified that the 'It's gone!' message is visible
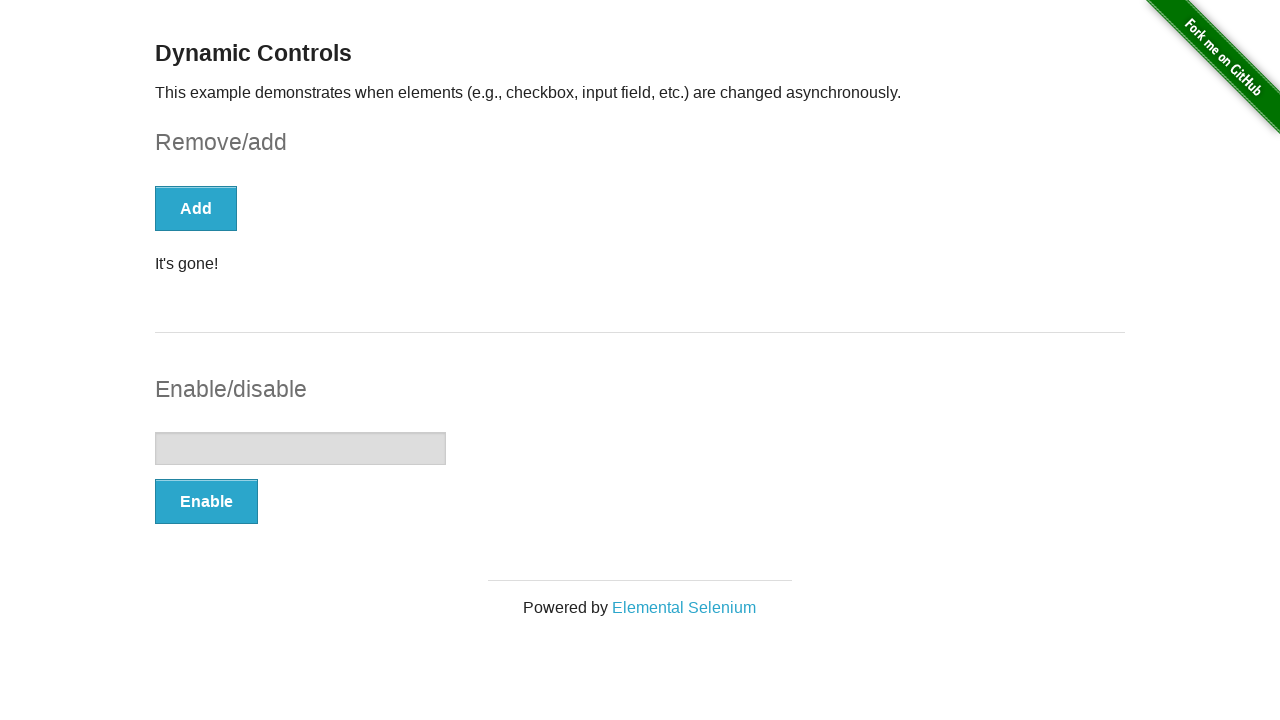

Clicked the Add button to restore the dynamic control at (196, 208) on xpath=//*[text()='Add']
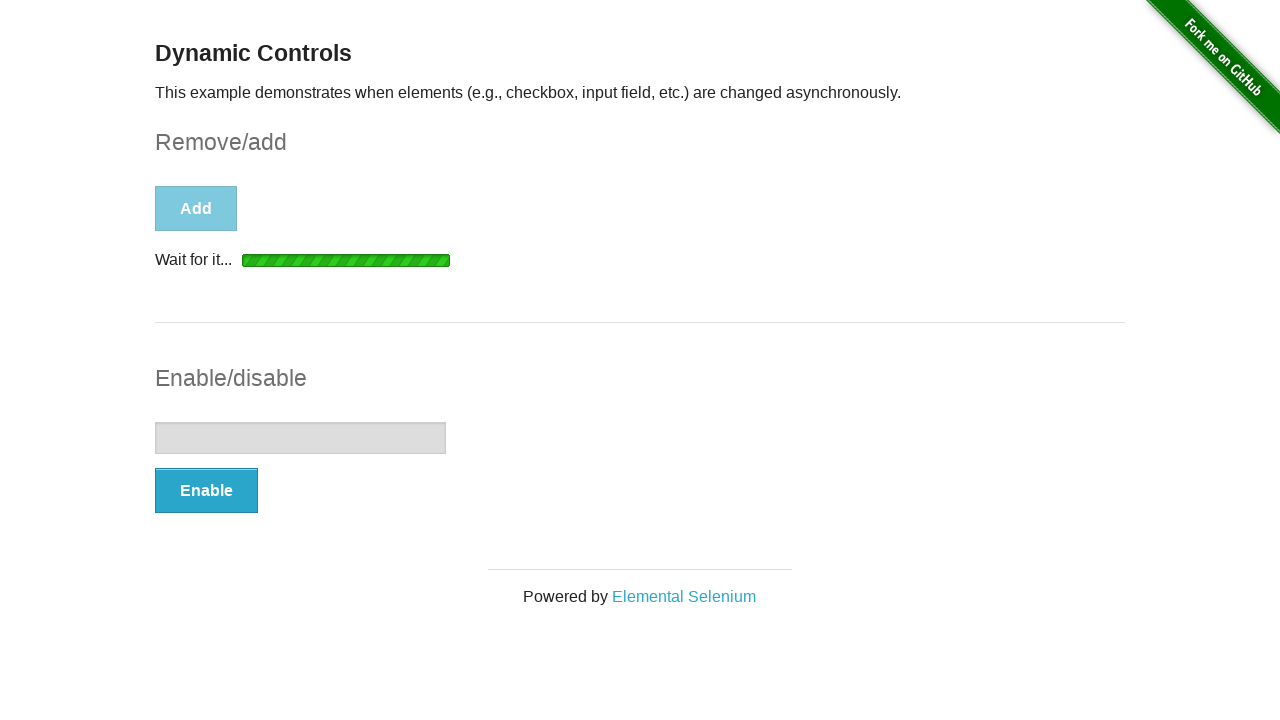

Waited for the 'It's back!' message element to appear
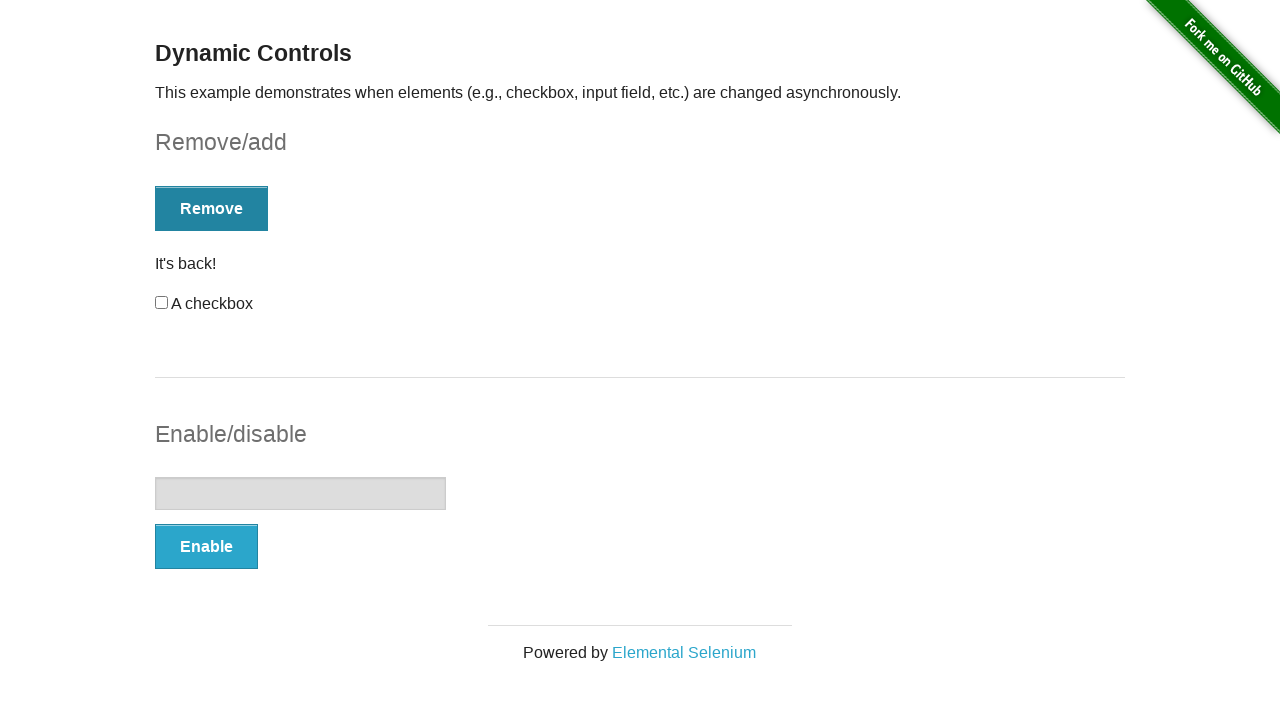

Located the 'It's back!' message element
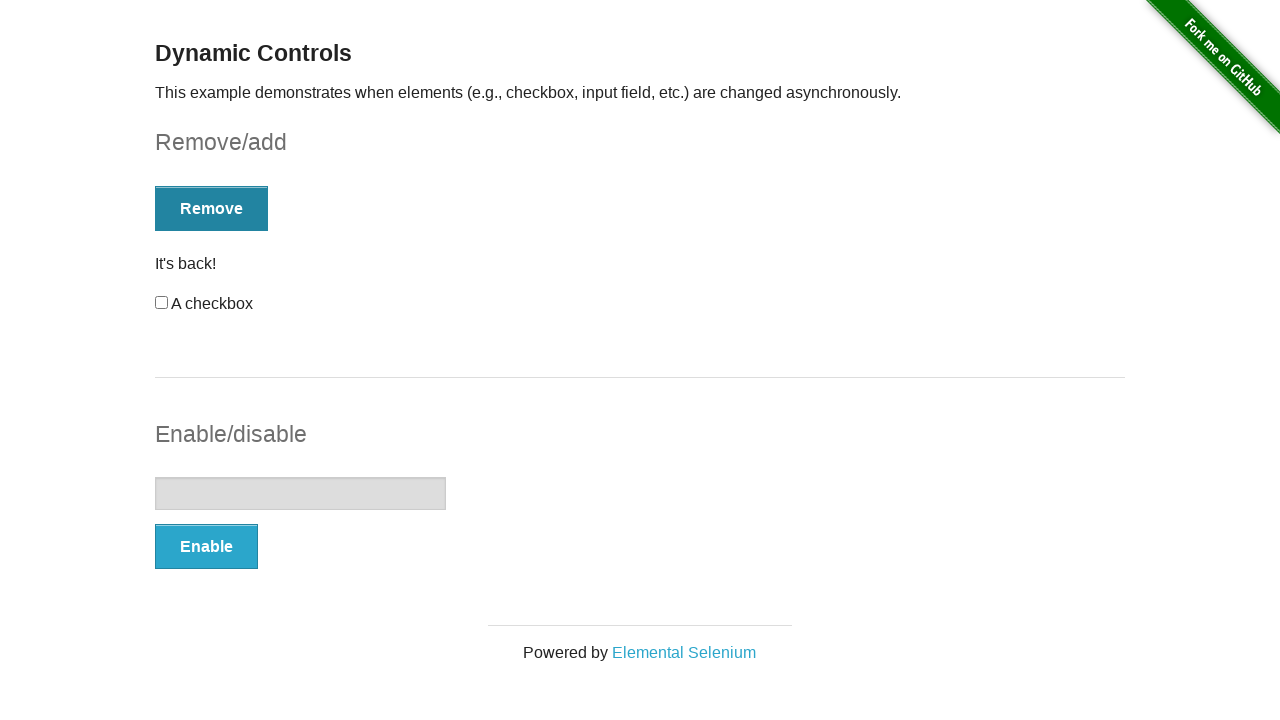

Verified that the 'It's back!' message is visible
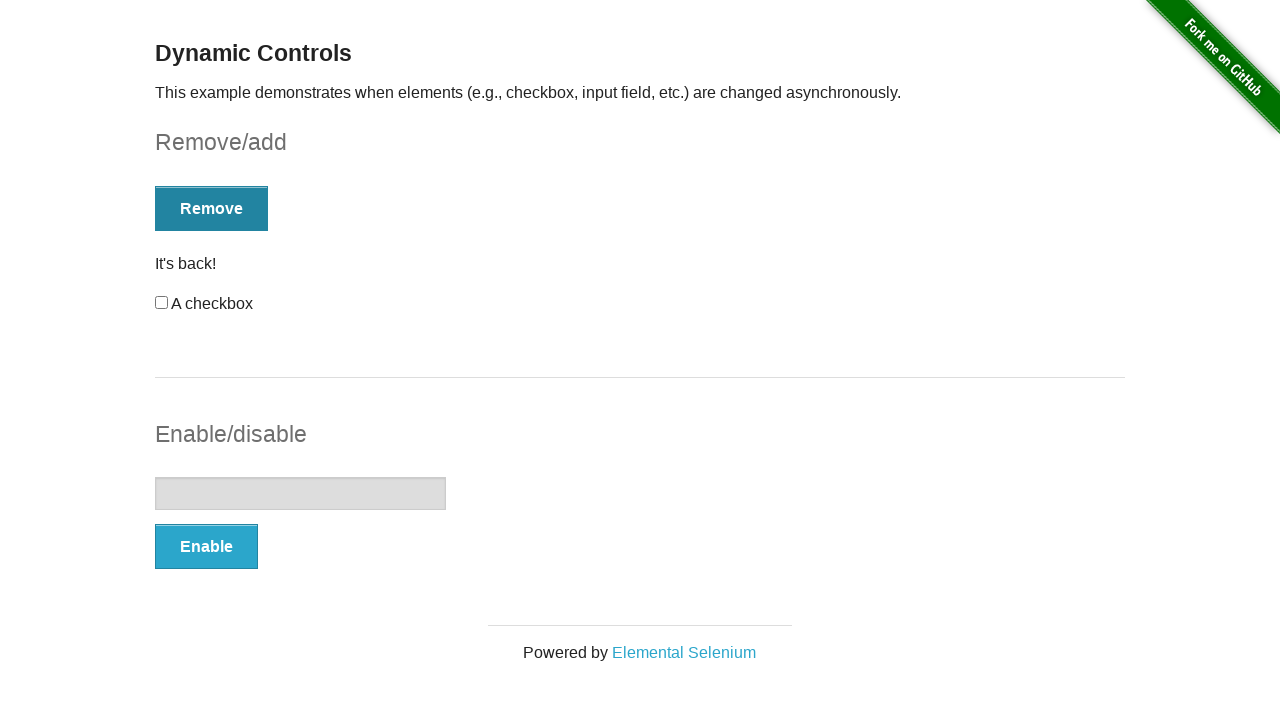

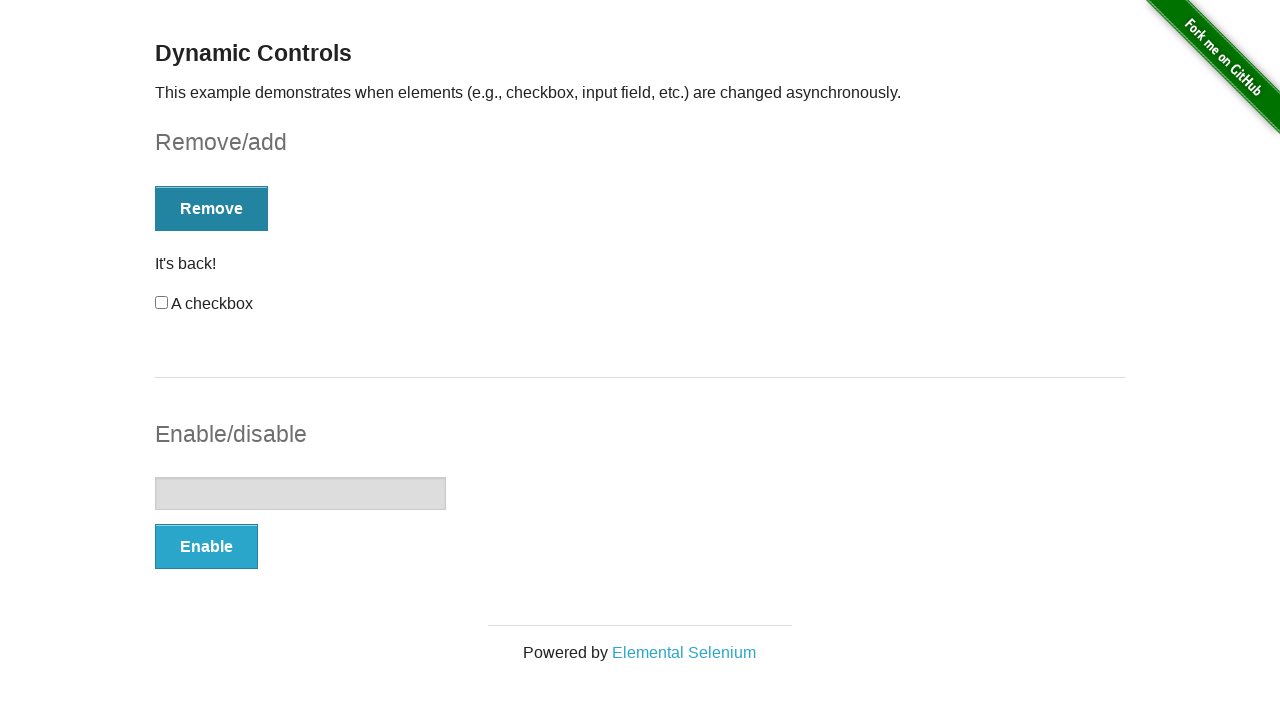